Tests navigating to ParaBank homepage and clicking on the register link to access the account registration page

Starting URL: https://parabank.parasoft.com/parabank/index.htm

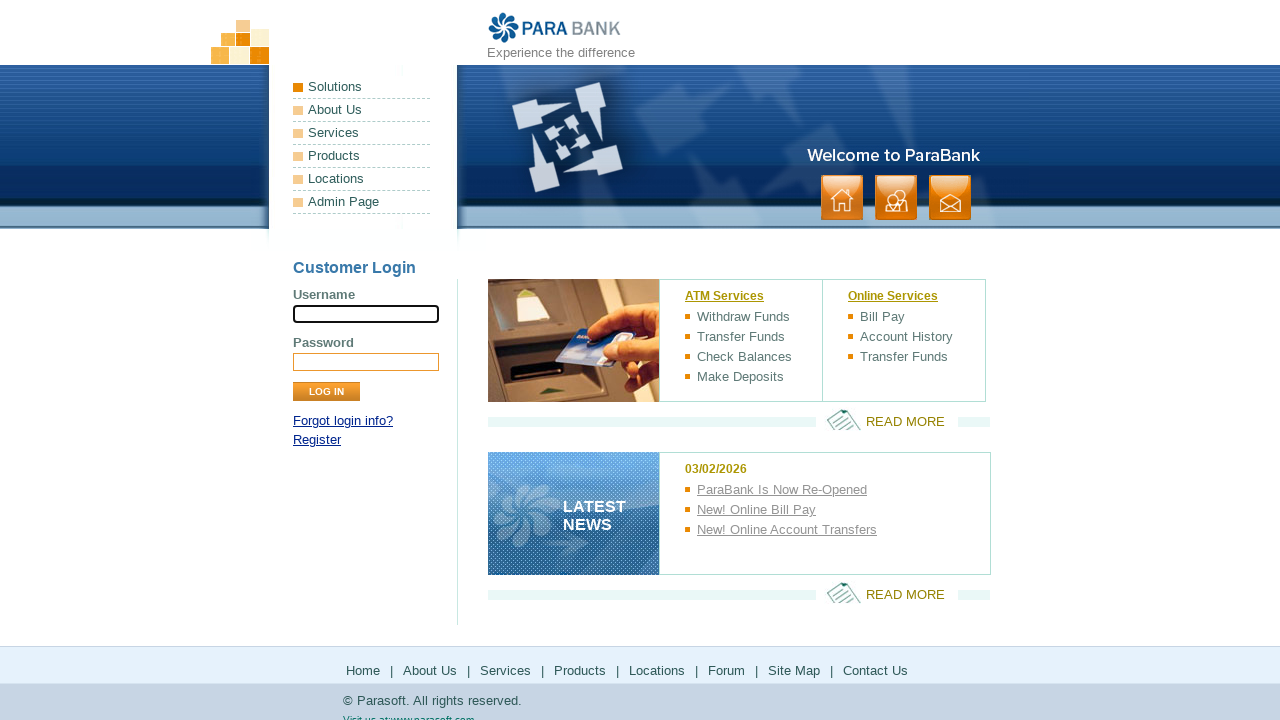

Navigated to ParaBank homepage
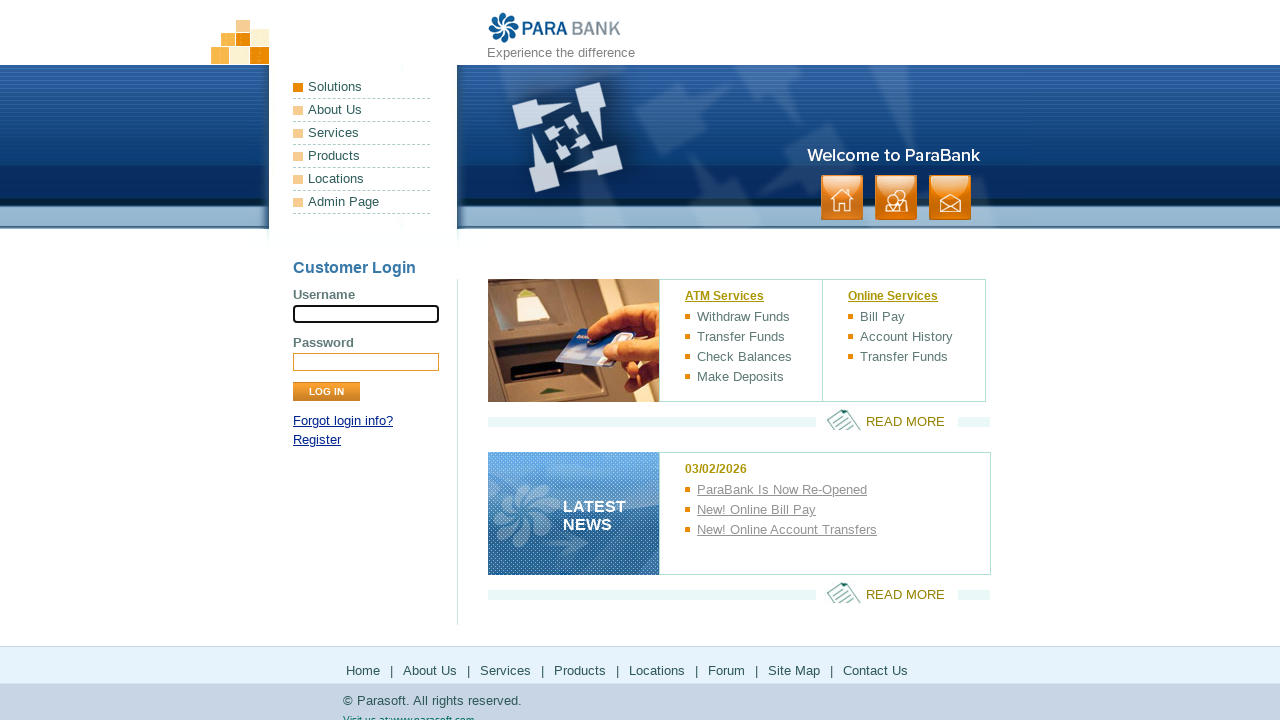

Clicked on the register link at (317, 440) on a[href*='register']
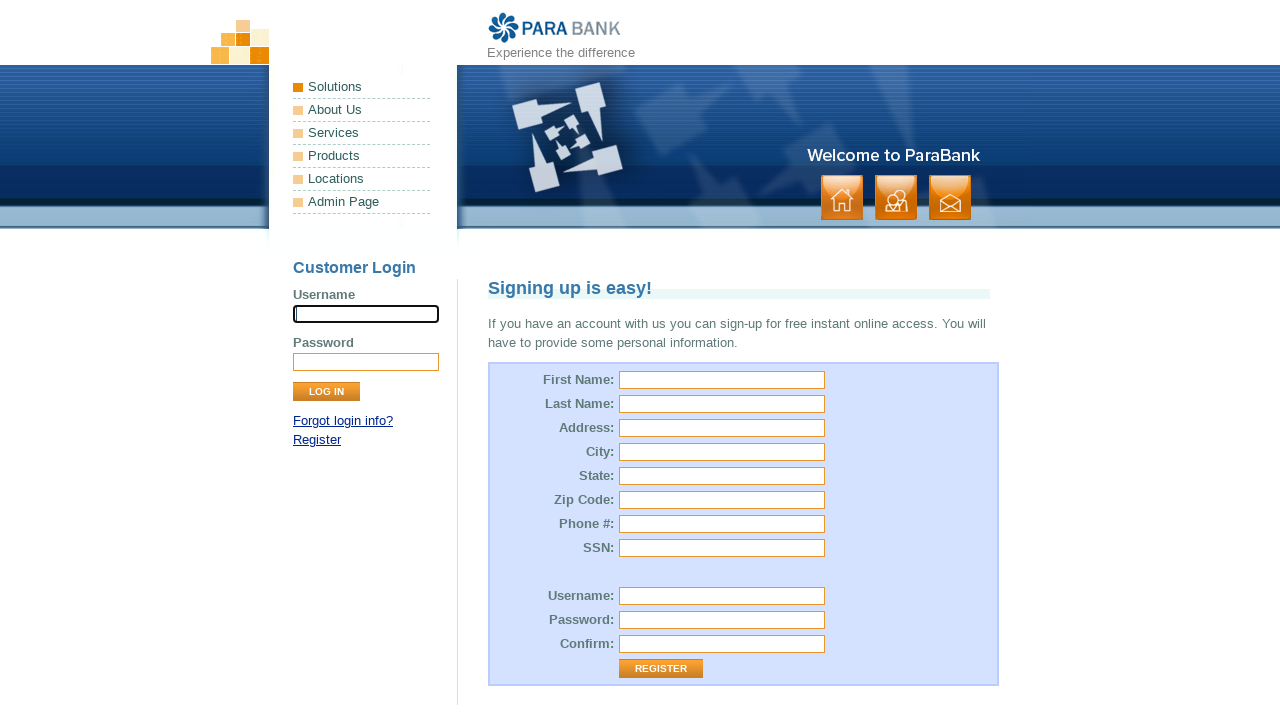

Account registration form loaded successfully
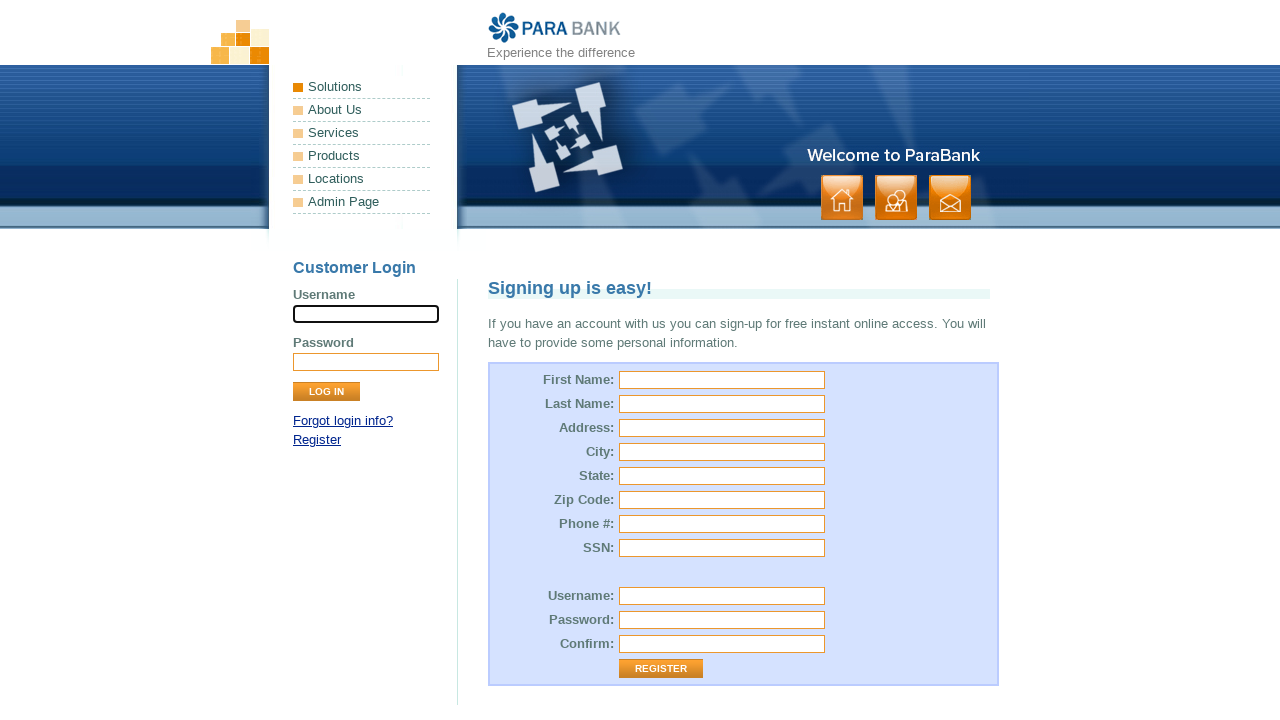

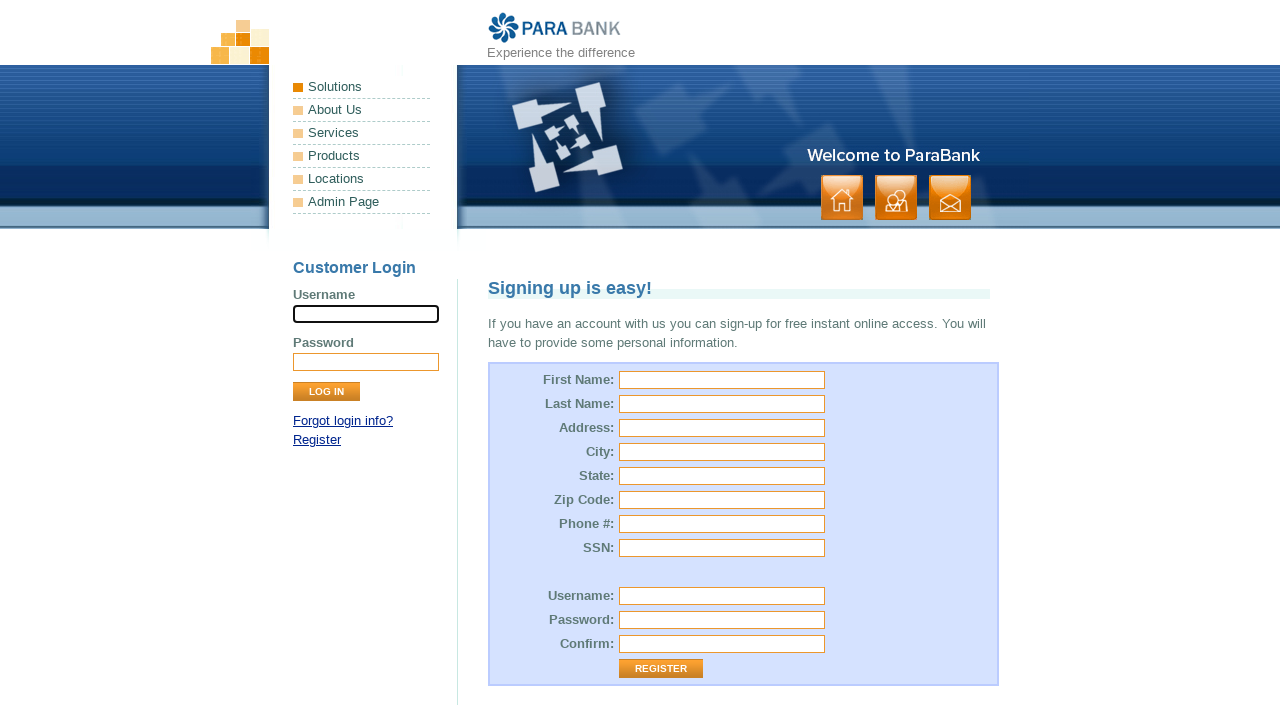